Tests marking all todo items as completed using the "Mark all as complete" checkbox

Starting URL: https://demo.playwright.dev/todomvc

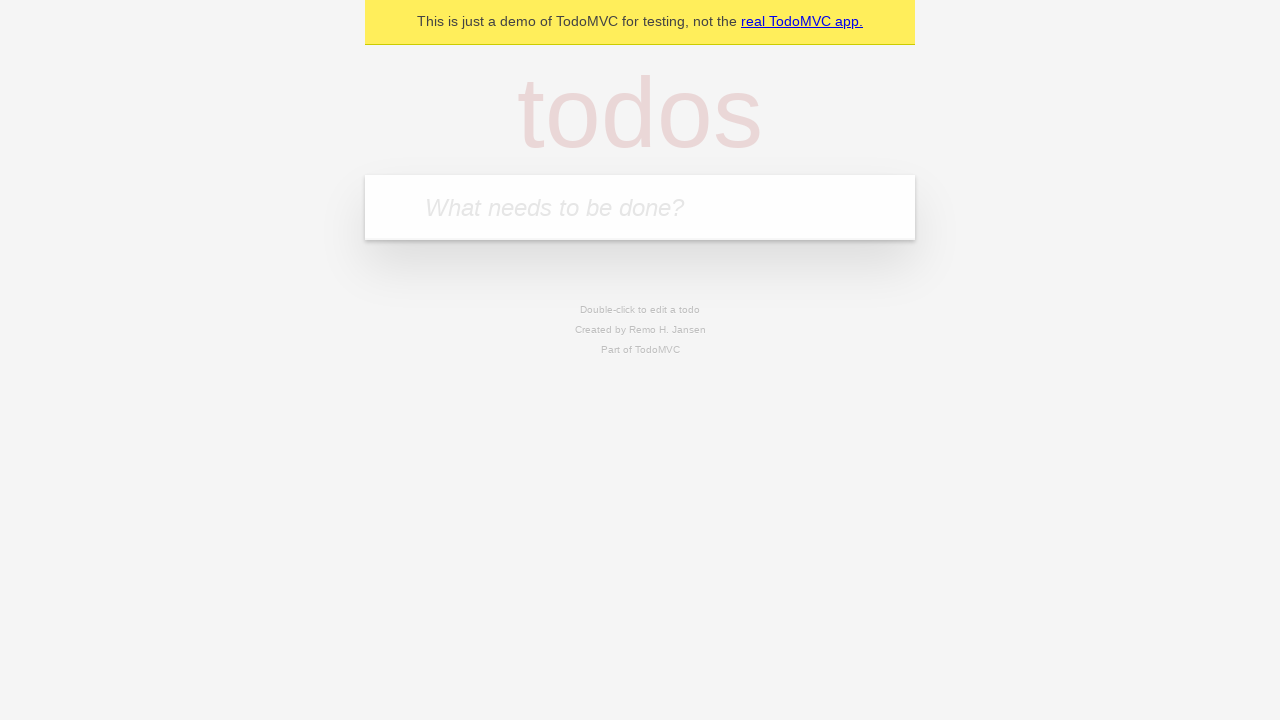

Filled todo input with 'buy some cheese' on internal:attr=[placeholder="What needs to be done?"i]
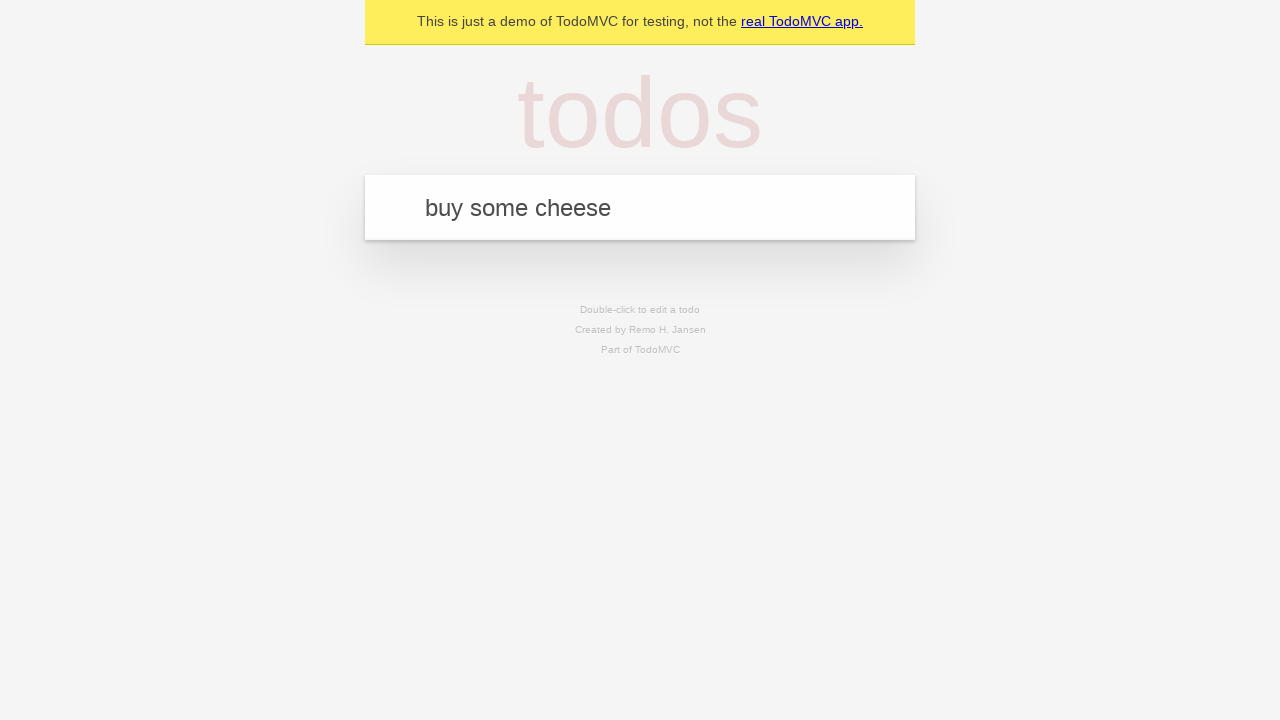

Pressed Enter to create todo 'buy some cheese' on internal:attr=[placeholder="What needs to be done?"i]
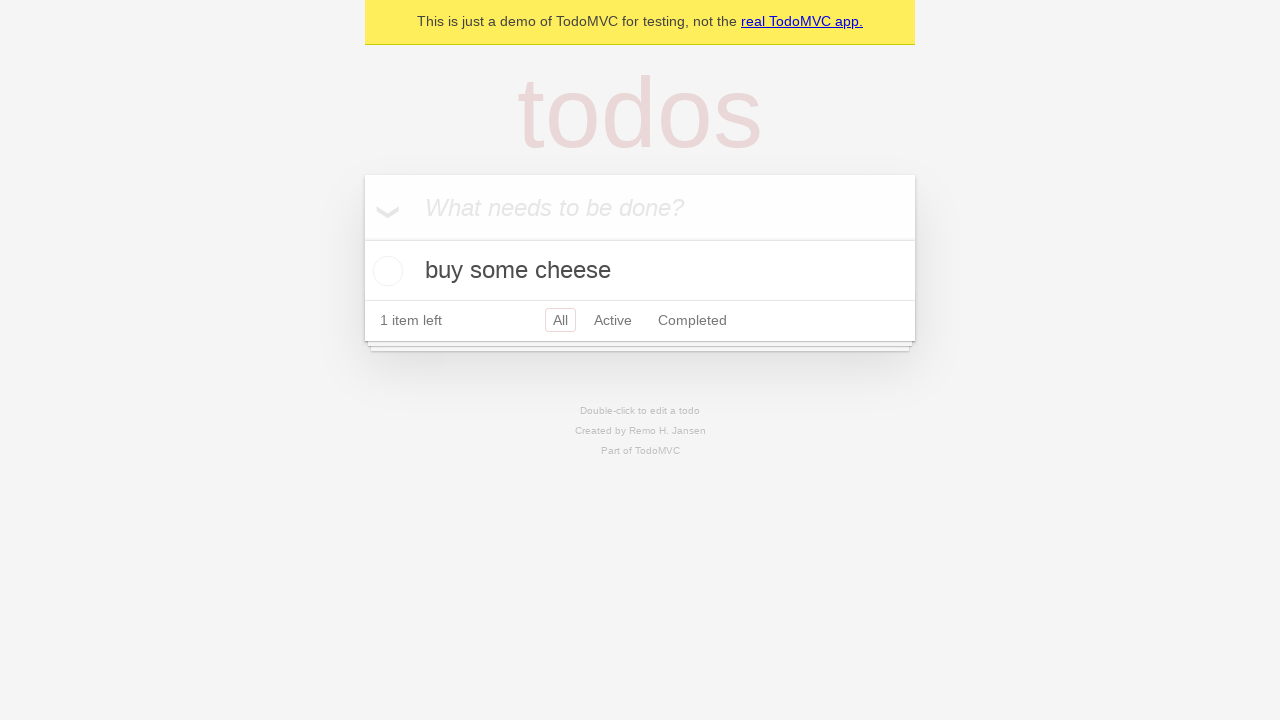

Filled todo input with 'feed the cat' on internal:attr=[placeholder="What needs to be done?"i]
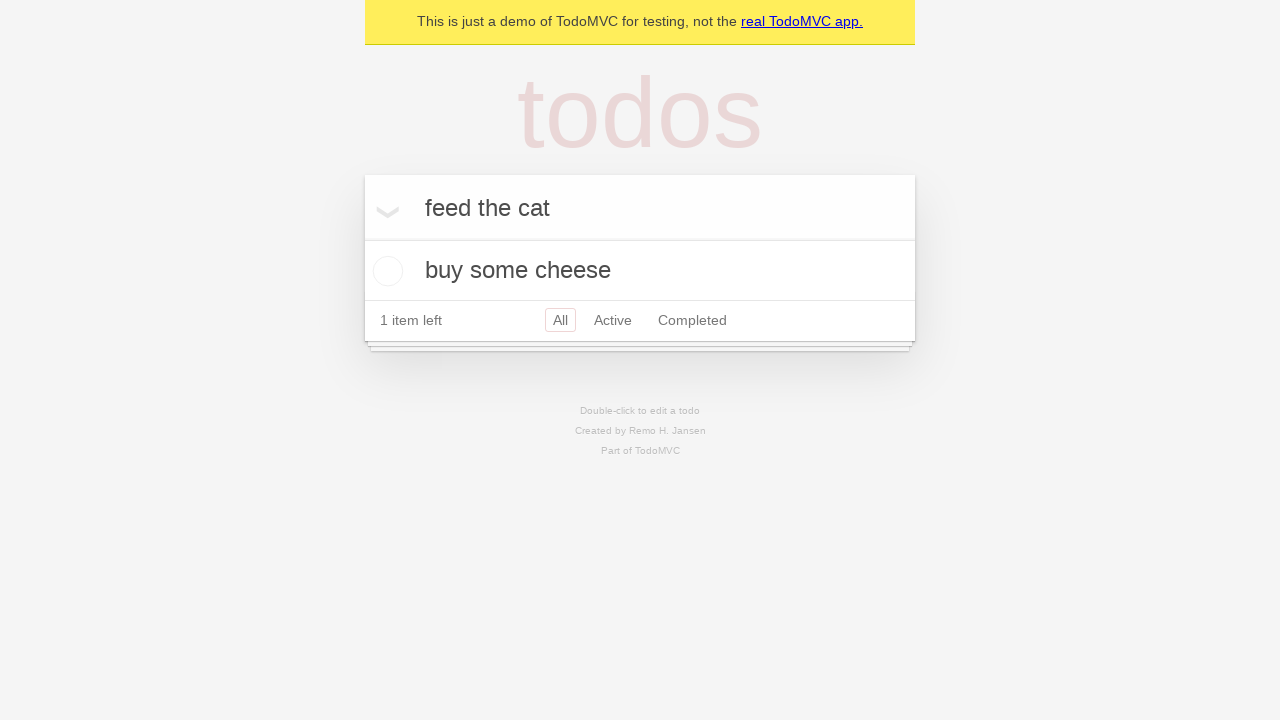

Pressed Enter to create todo 'feed the cat' on internal:attr=[placeholder="What needs to be done?"i]
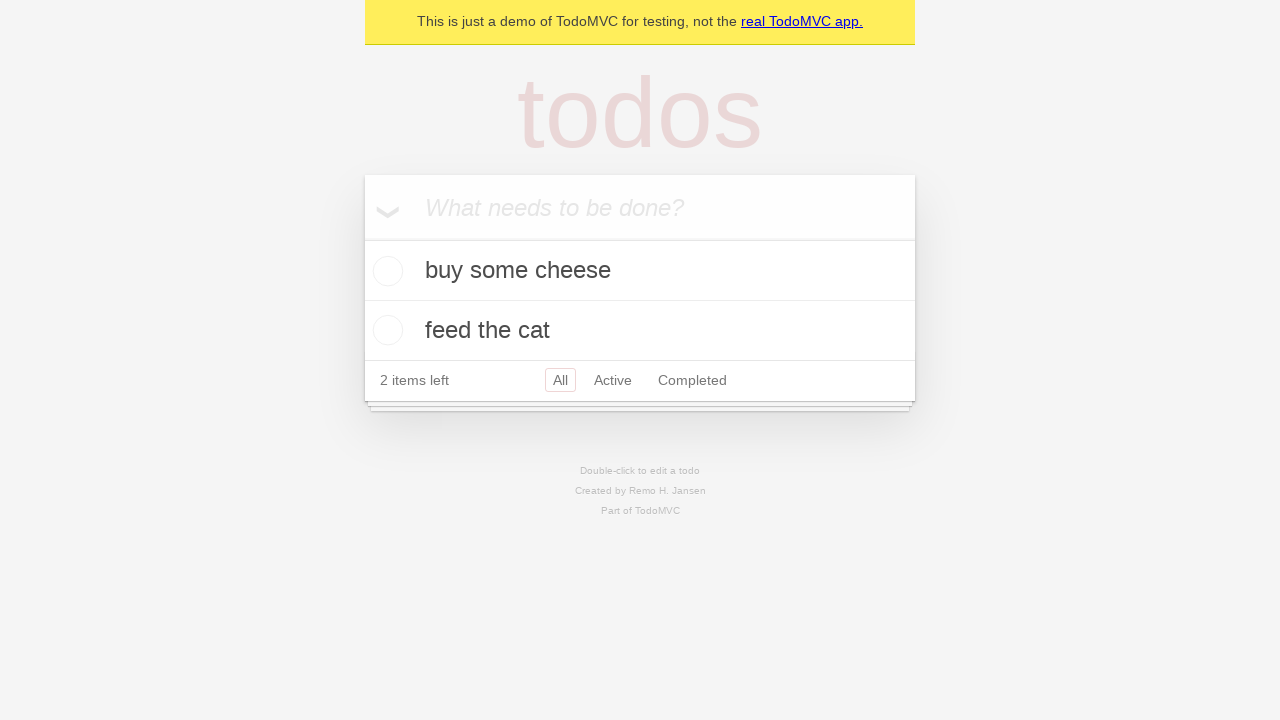

Filled todo input with 'book a doctors appointment' on internal:attr=[placeholder="What needs to be done?"i]
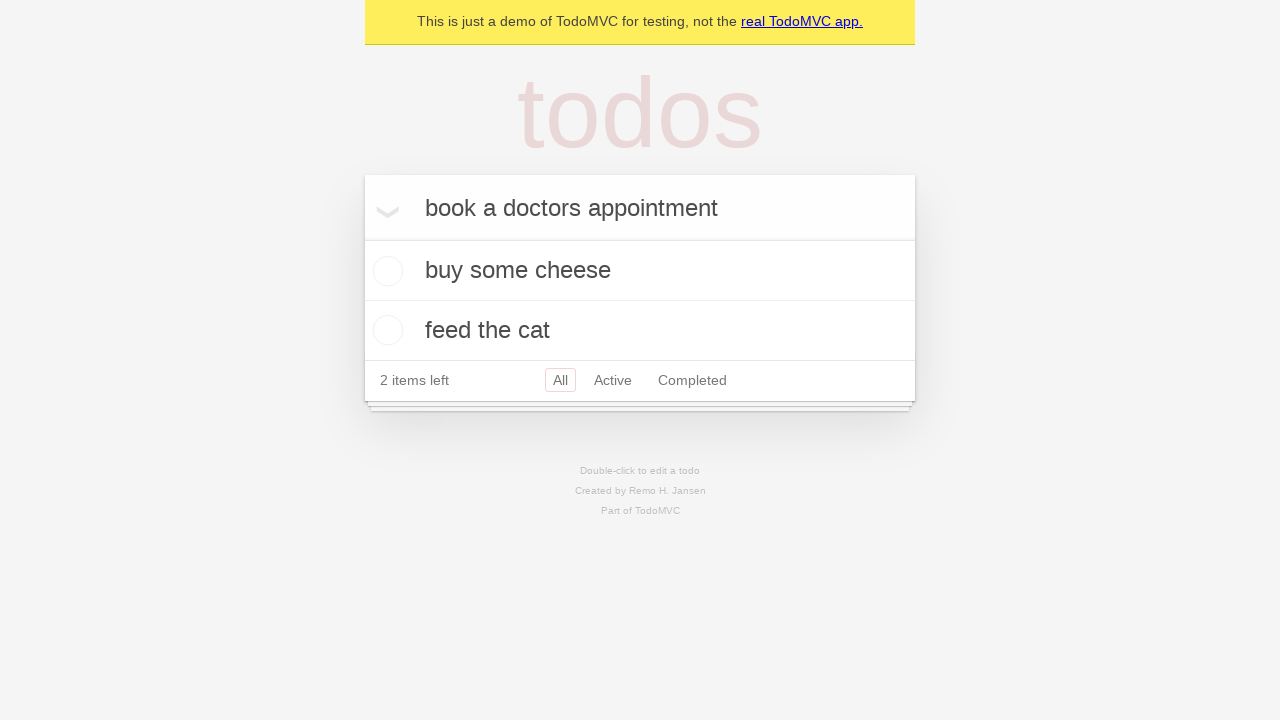

Pressed Enter to create todo 'book a doctors appointment' on internal:attr=[placeholder="What needs to be done?"i]
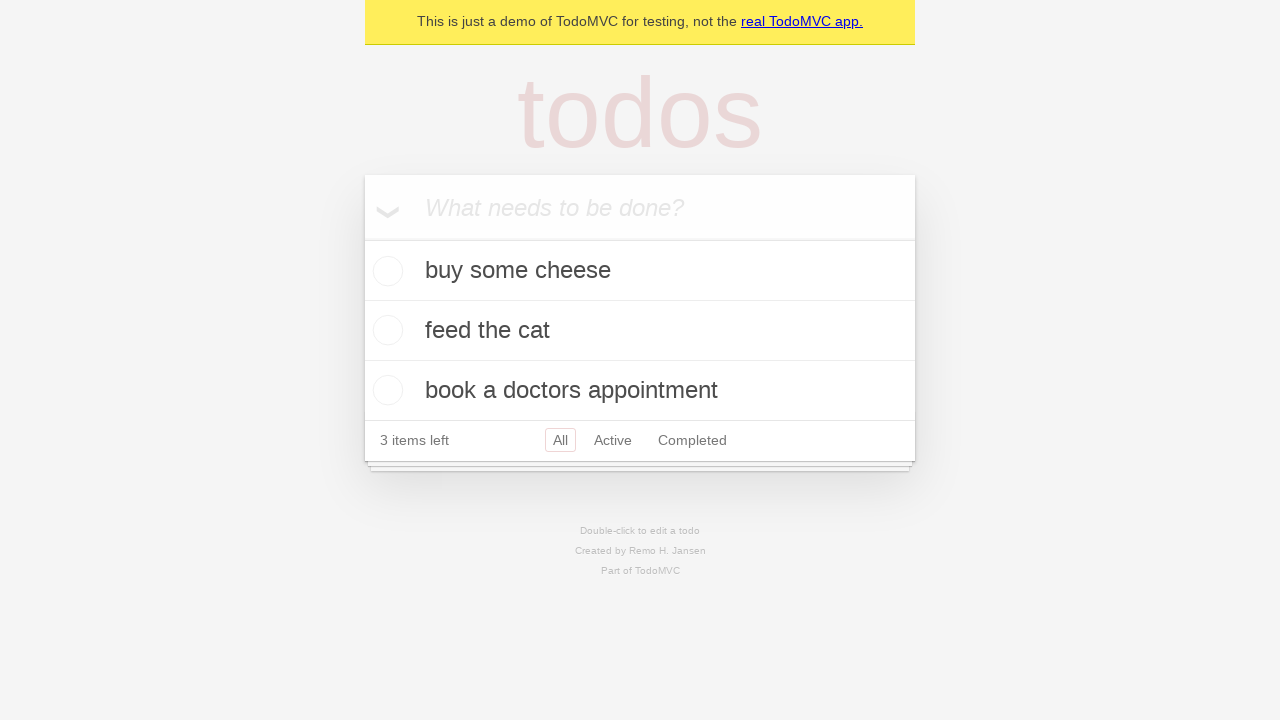

Waited for all 3 todo items to be created
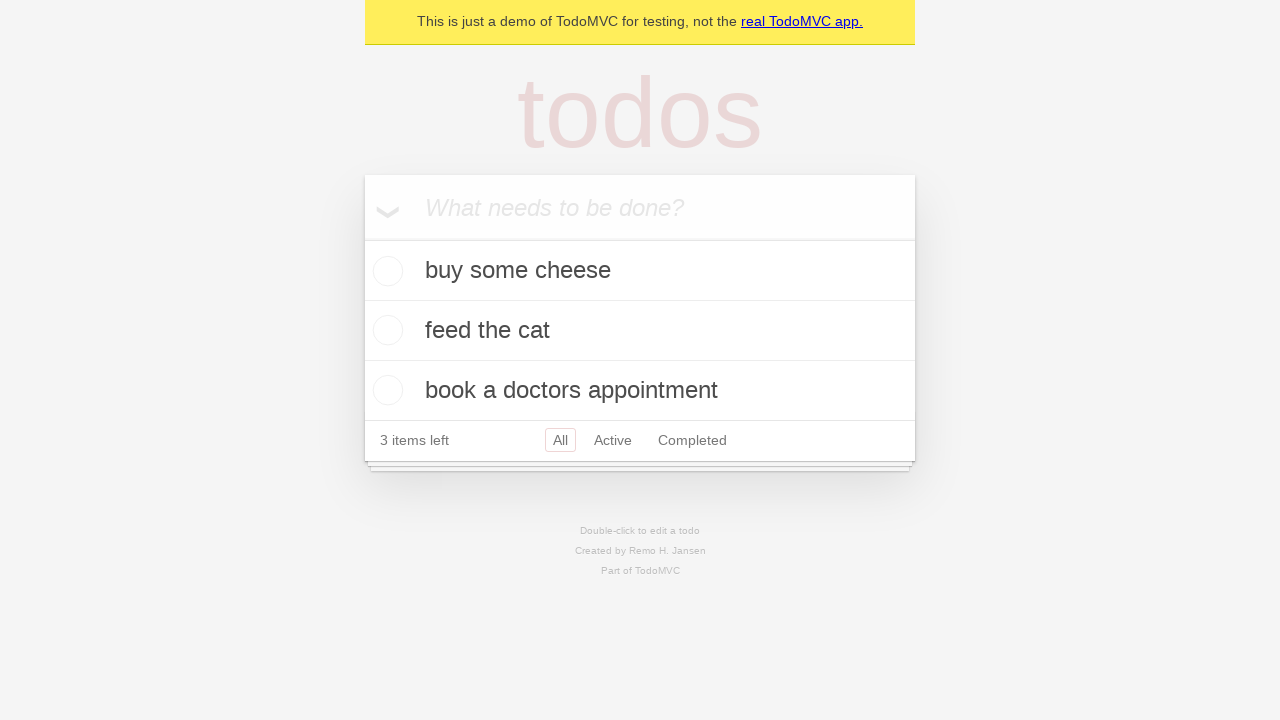

Clicked 'Mark all as complete' checkbox at (362, 238) on internal:label="Mark all as complete"i
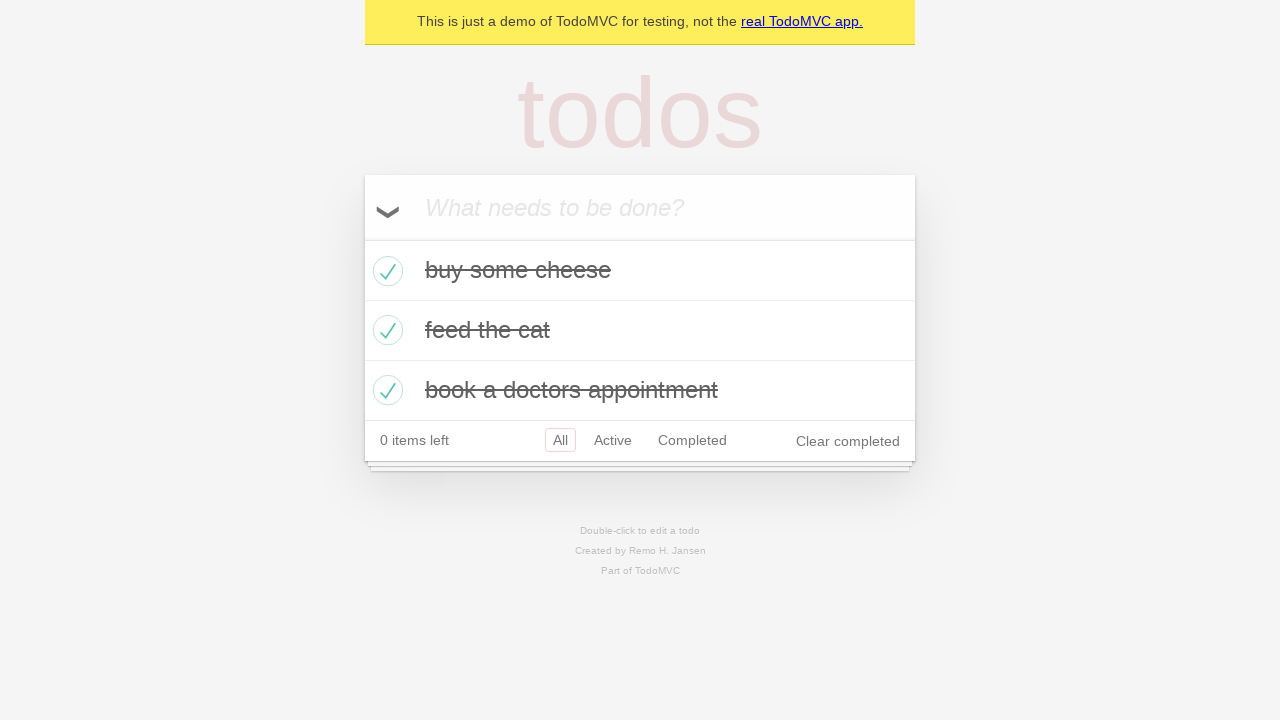

Waited for completion animation
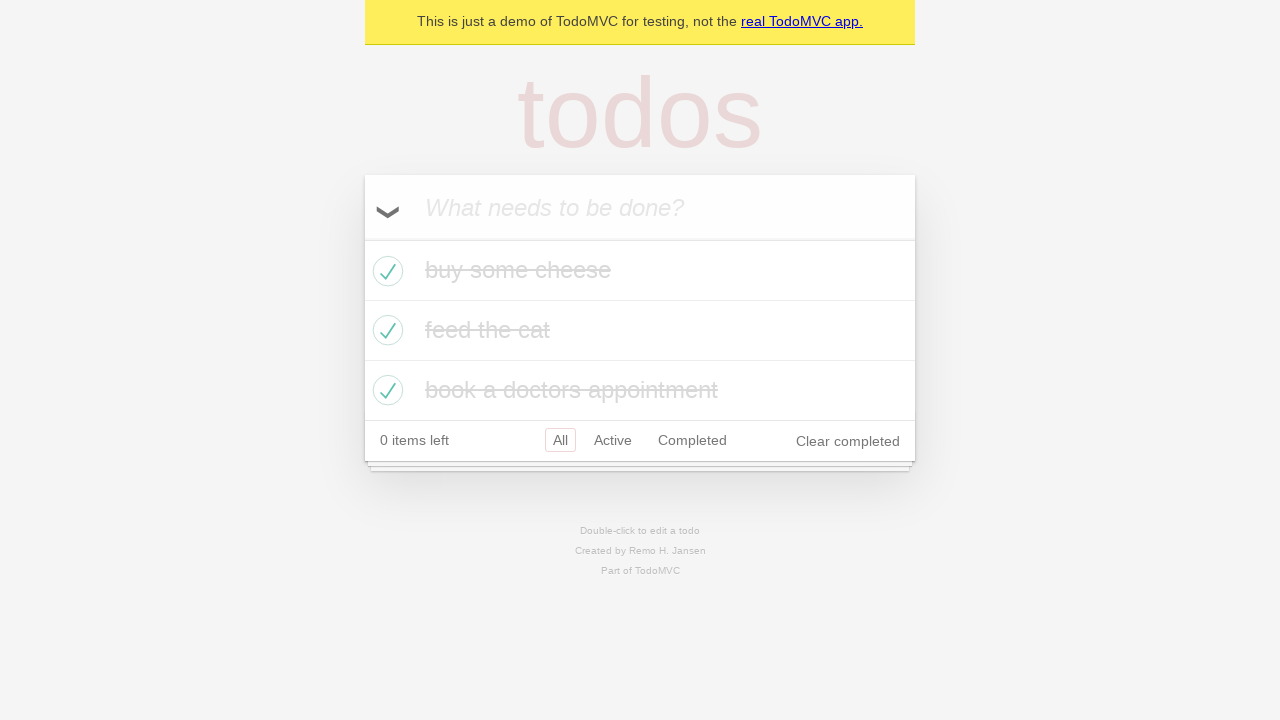

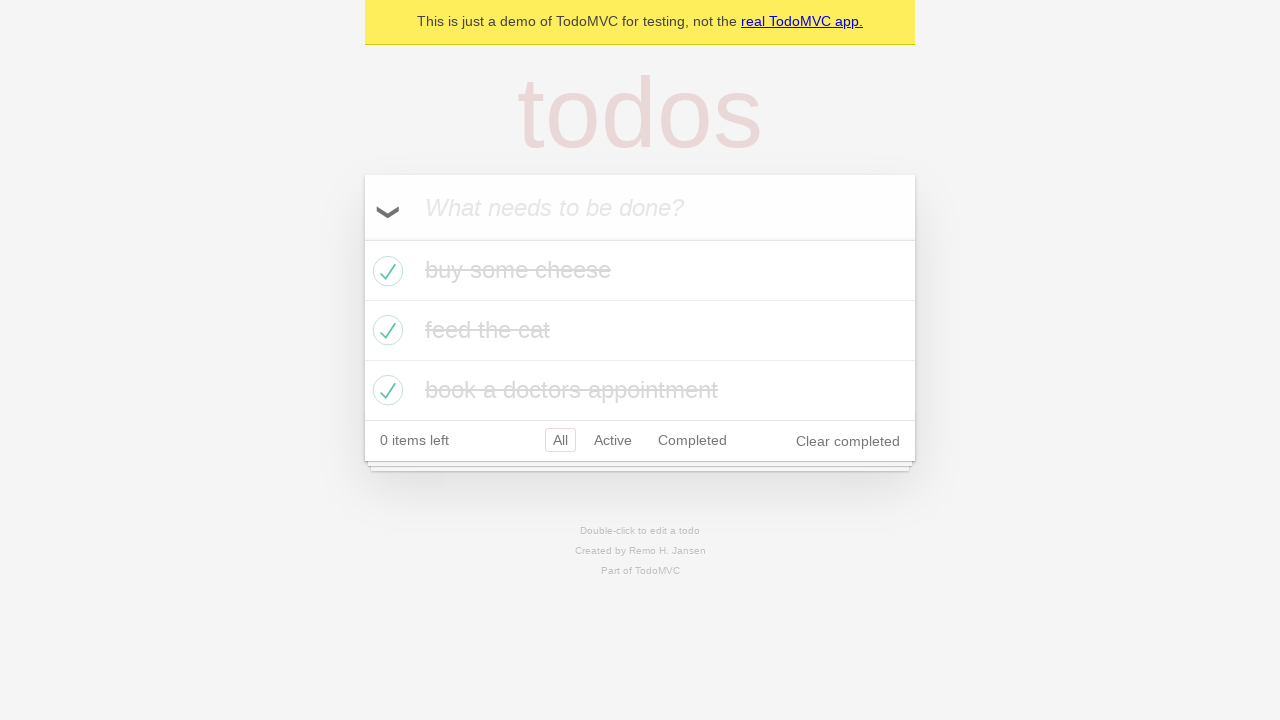